Tests toBeVisible assertion by toggling visibility of an element using hide and show buttons

Starting URL: https://demoapp-sable-gamma.vercel.app/

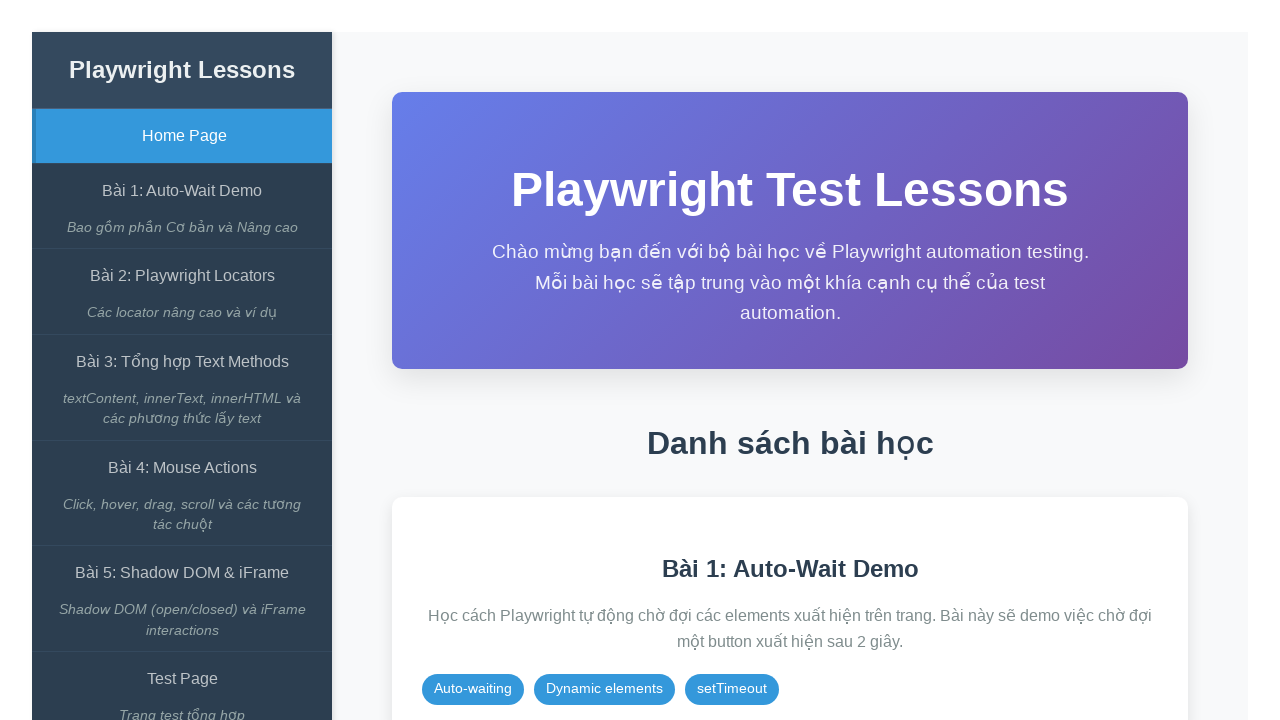

Clicked on 'Bài 1: Auto-Wait Demo' link at (182, 191) on internal:role=link[name="Bài 1: Auto-Wait Demo"i]
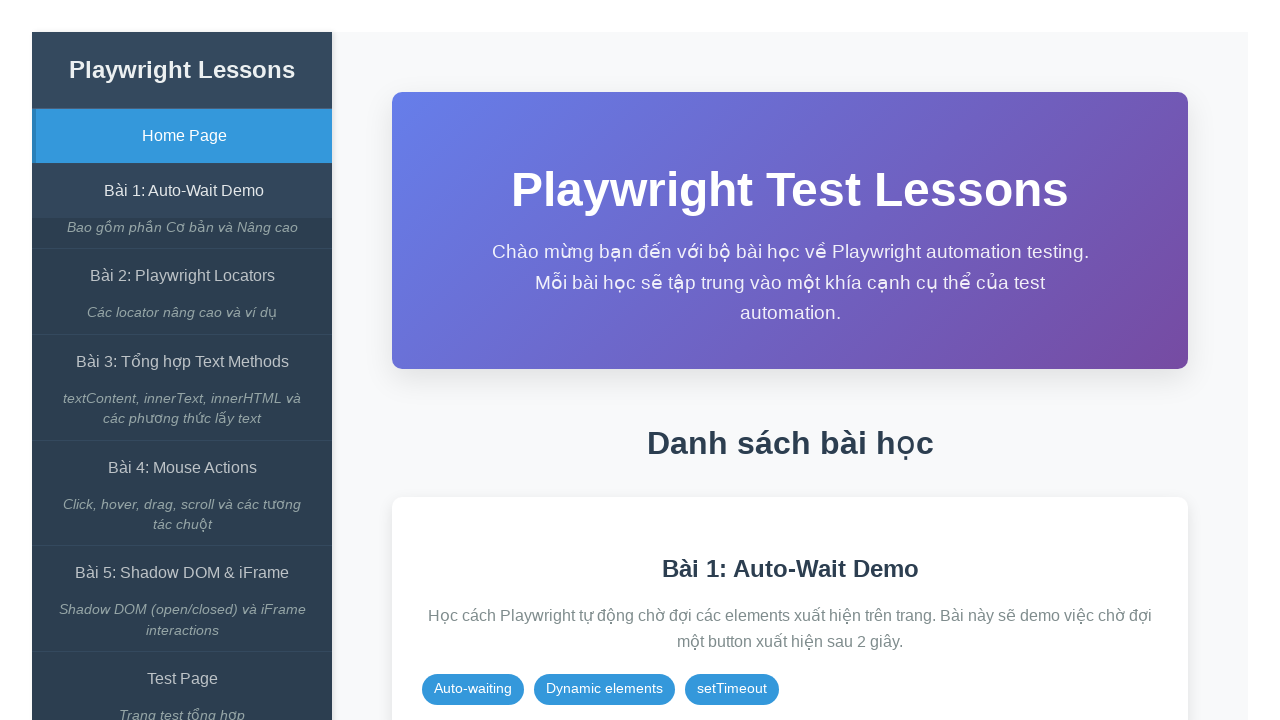

Clicked on 'expect() có await' button at (857, 312) on internal:role=button[name="expect() có await"i]
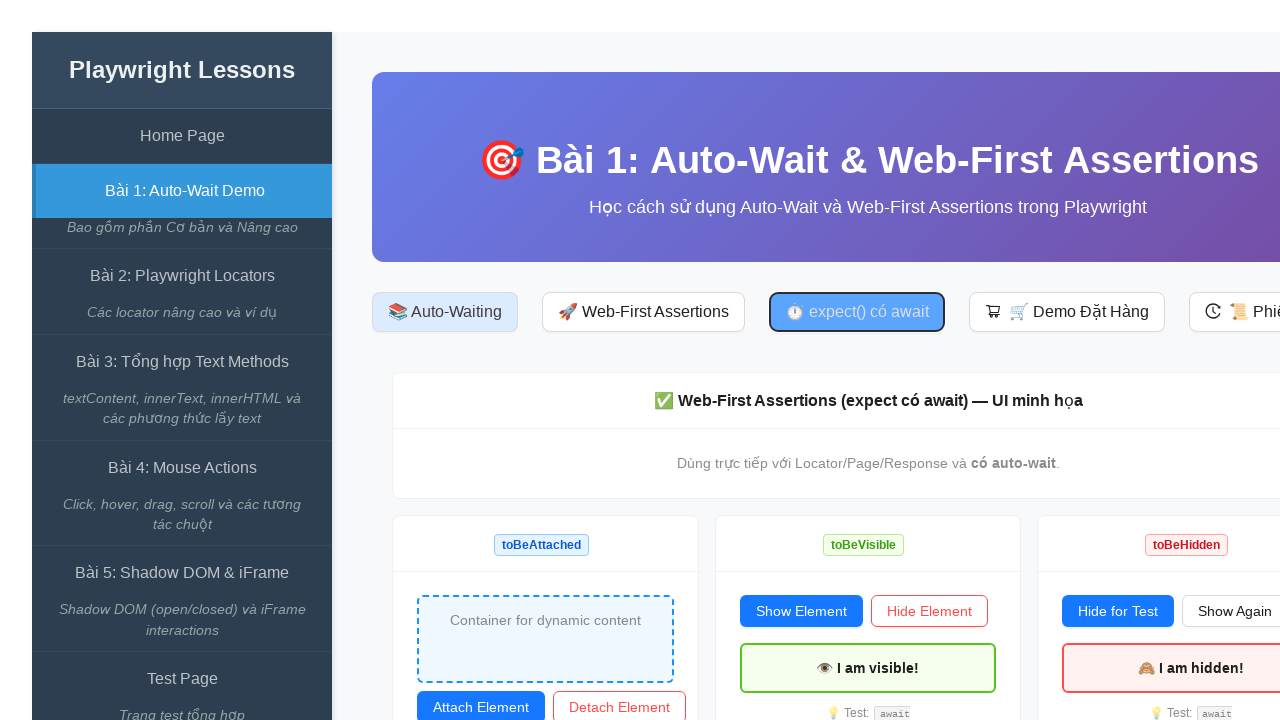

Clicked hide button to hide the element at (929, 611) on #btn-hide
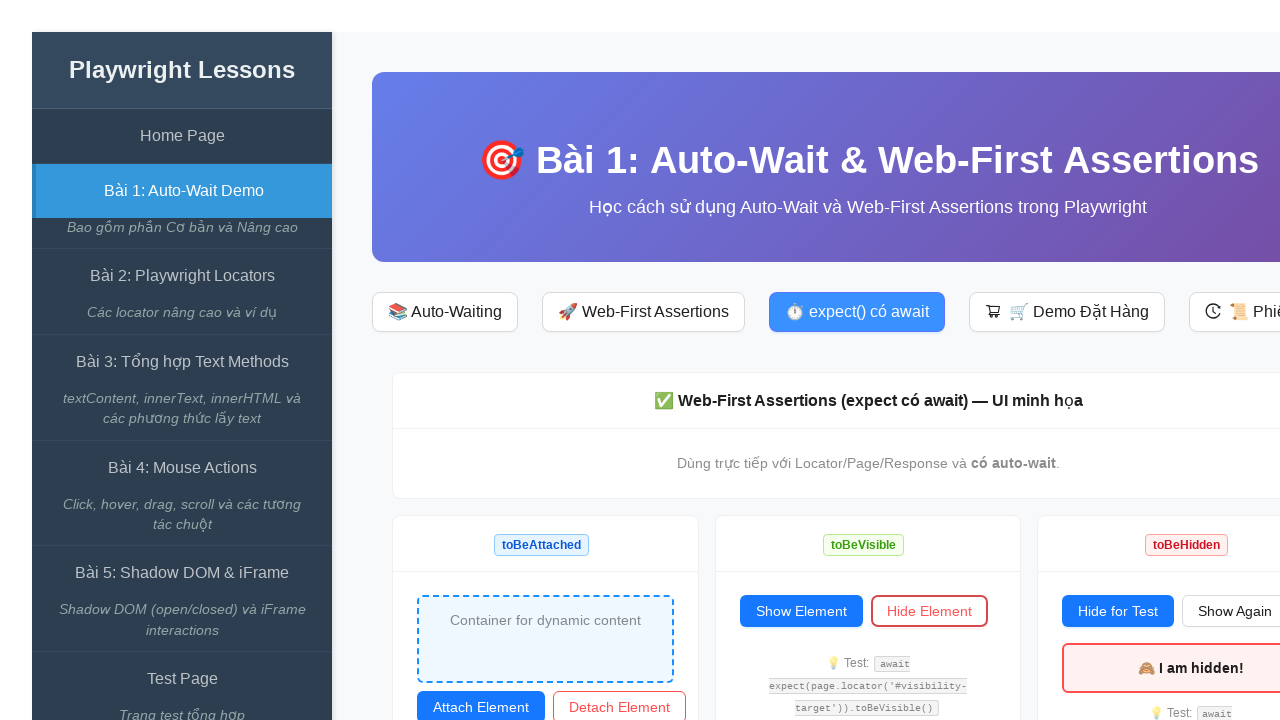

Clicked show button to display the element at (801, 611) on #btn-show
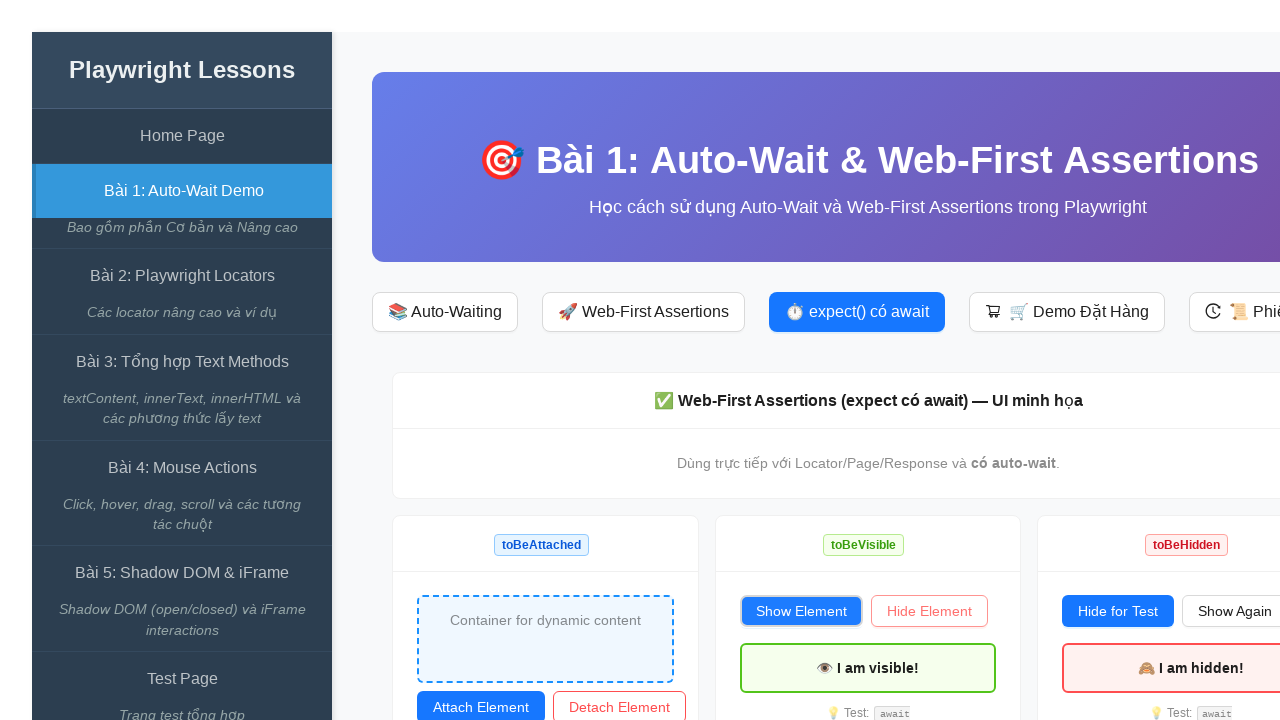

Verified that visibility-target element is visible
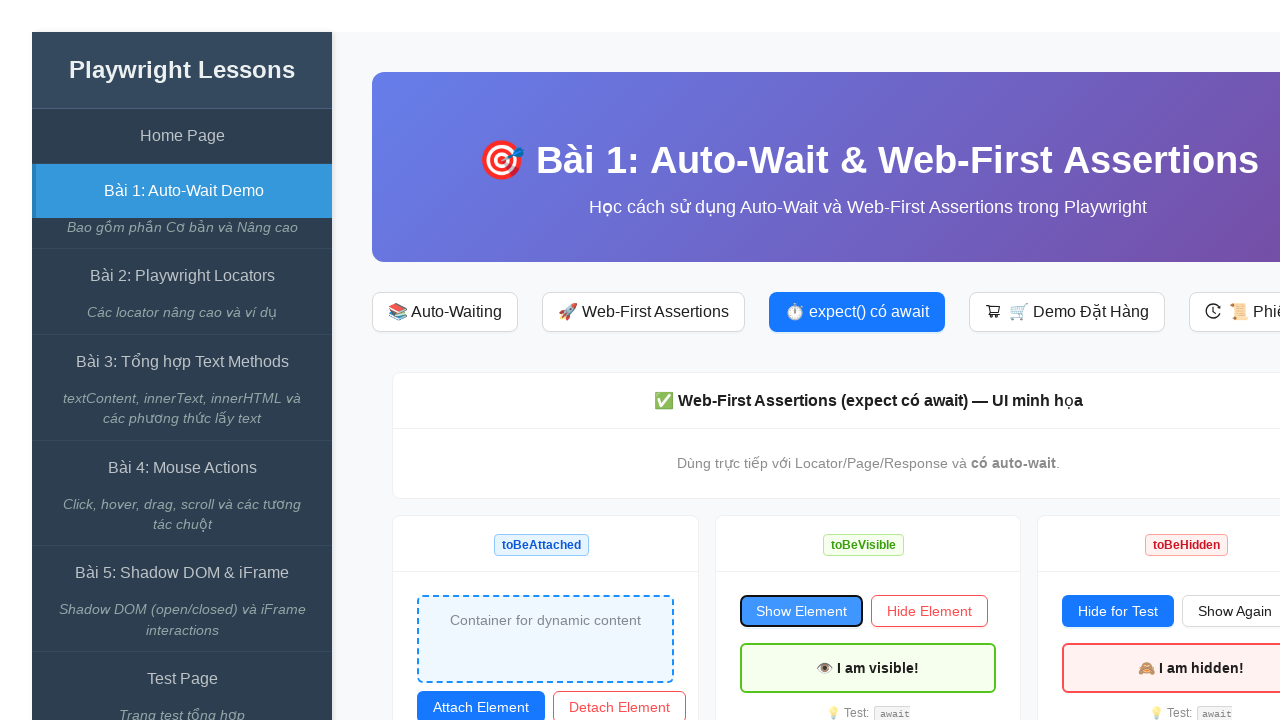

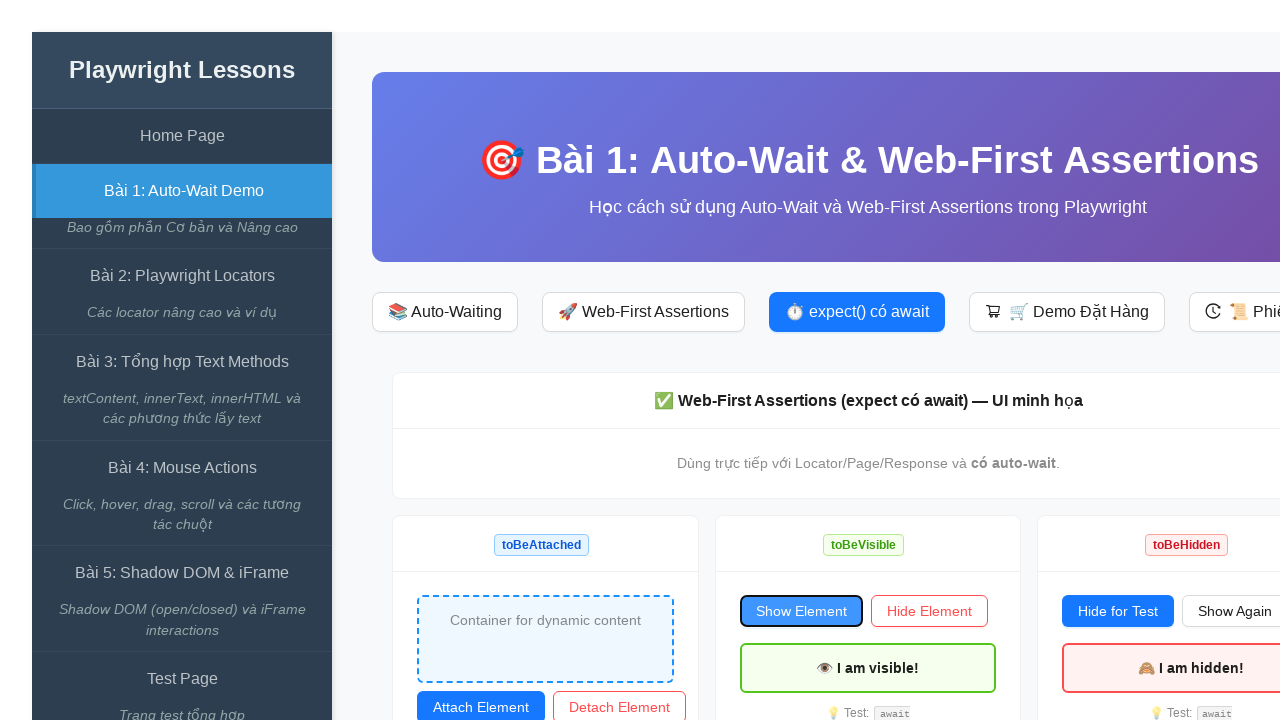